Tests drag and drop functionality by dragging element from column A to column B on a demo page

Starting URL: https://the-internet.herokuapp.com/drag_and_drop

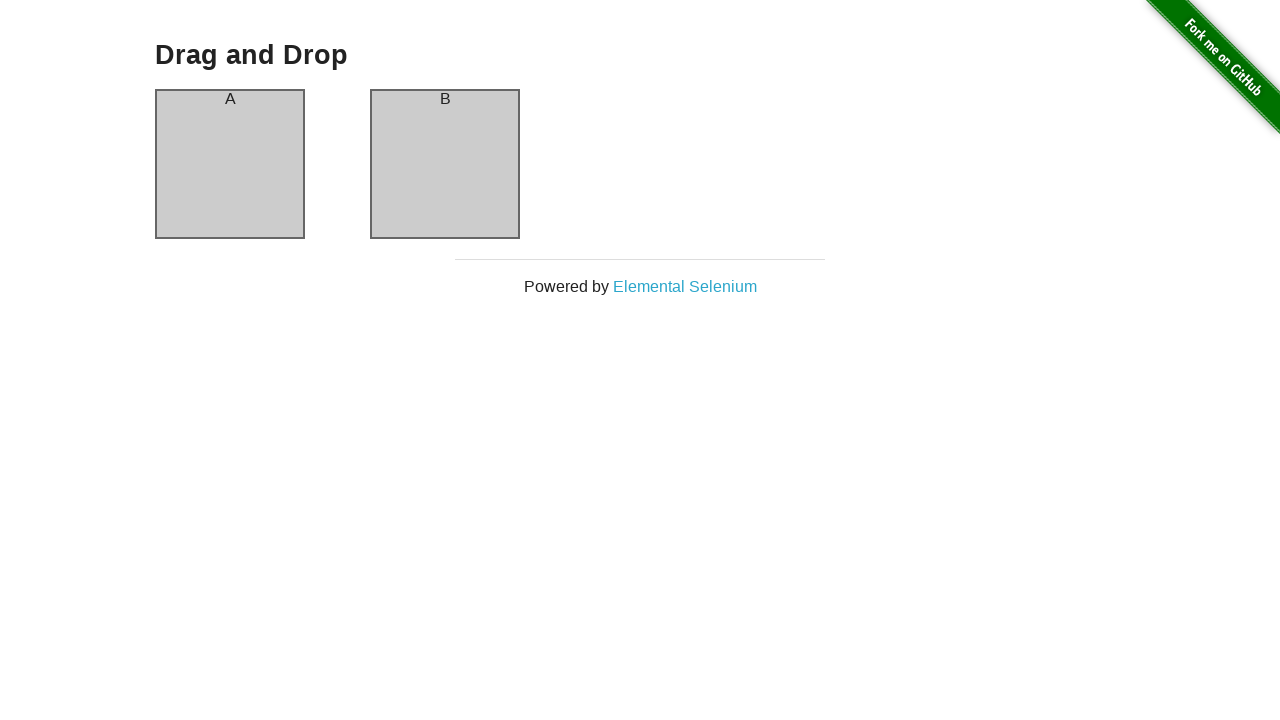

Located source element (column A)
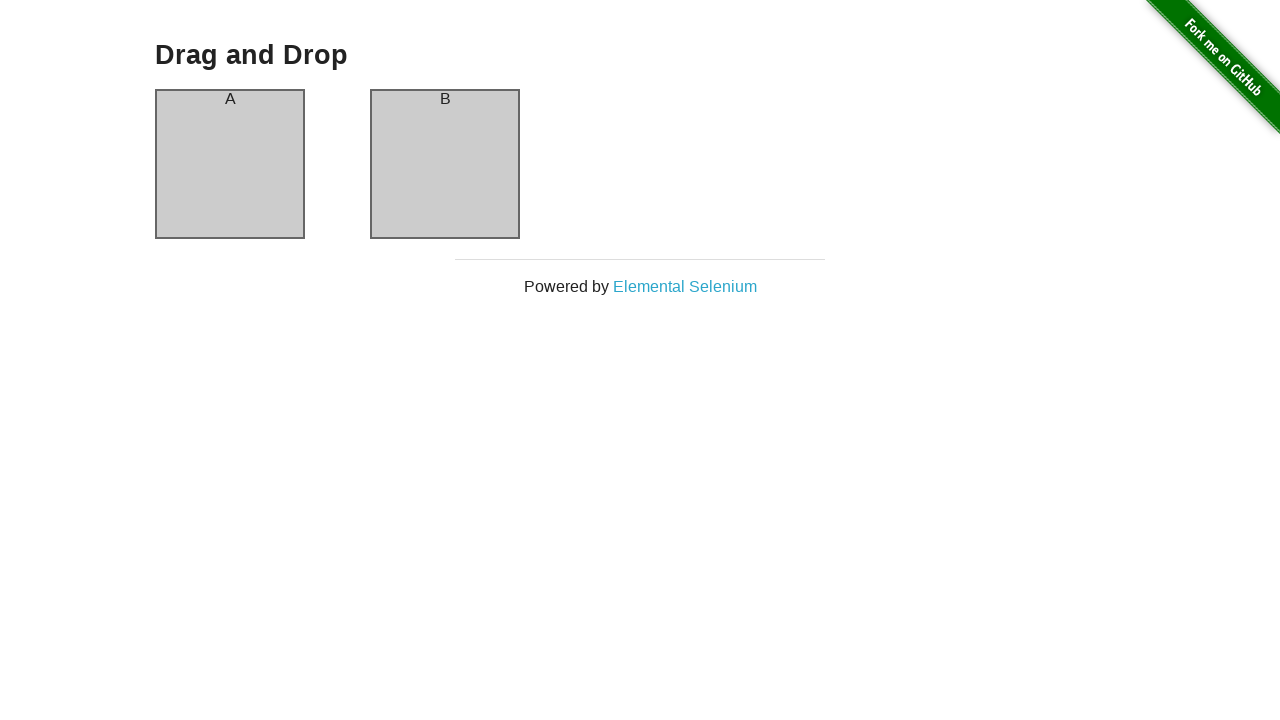

Located target element (column B)
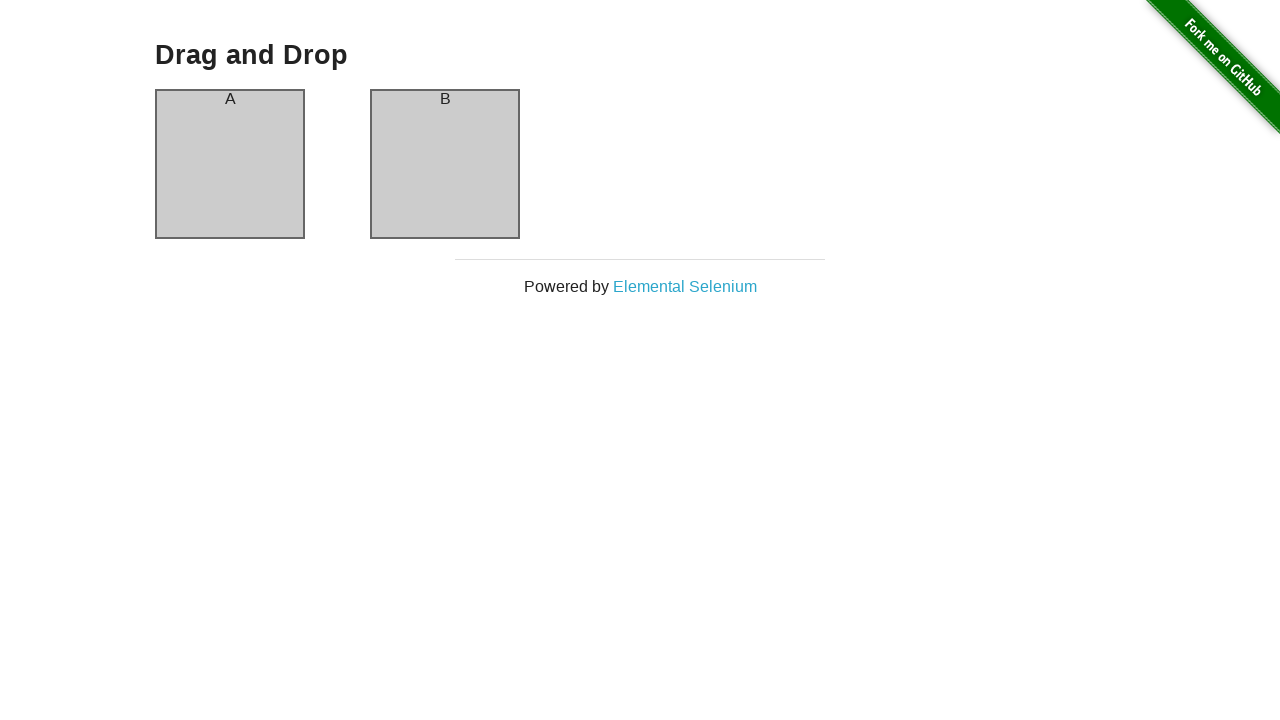

Dragged element from column A to column B at (445, 164)
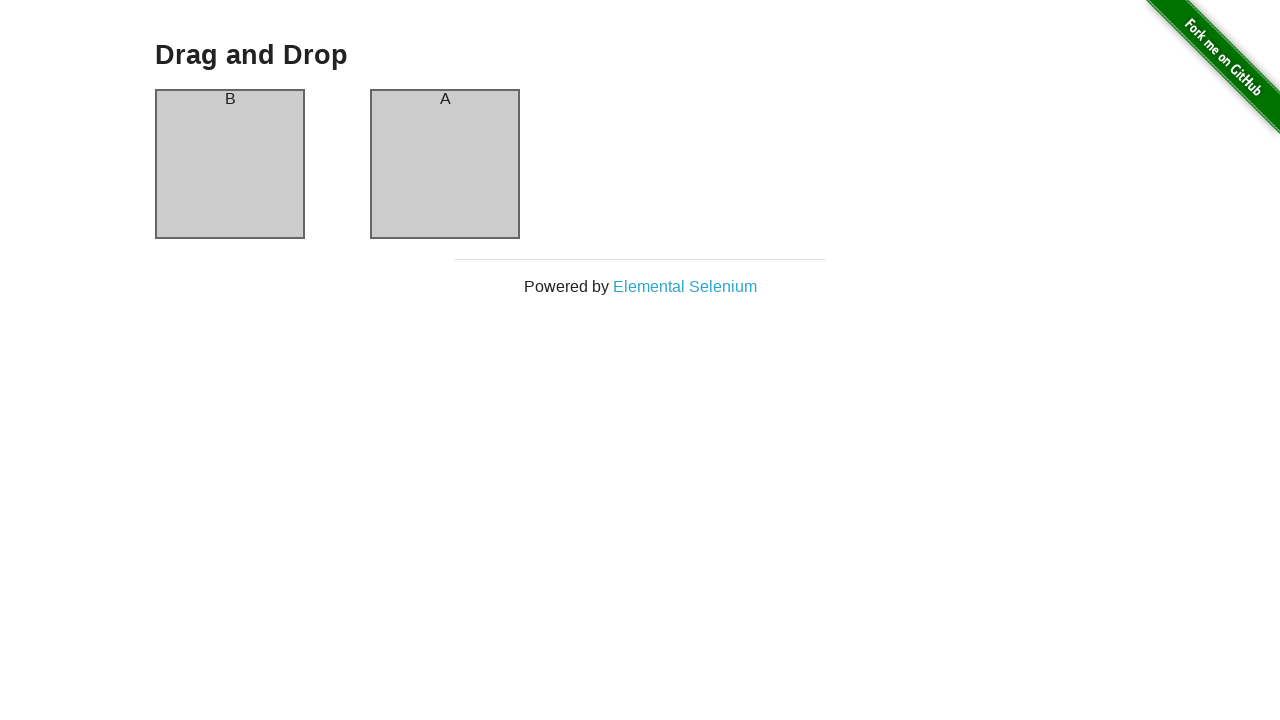

Waited 1 second for drag and drop to complete
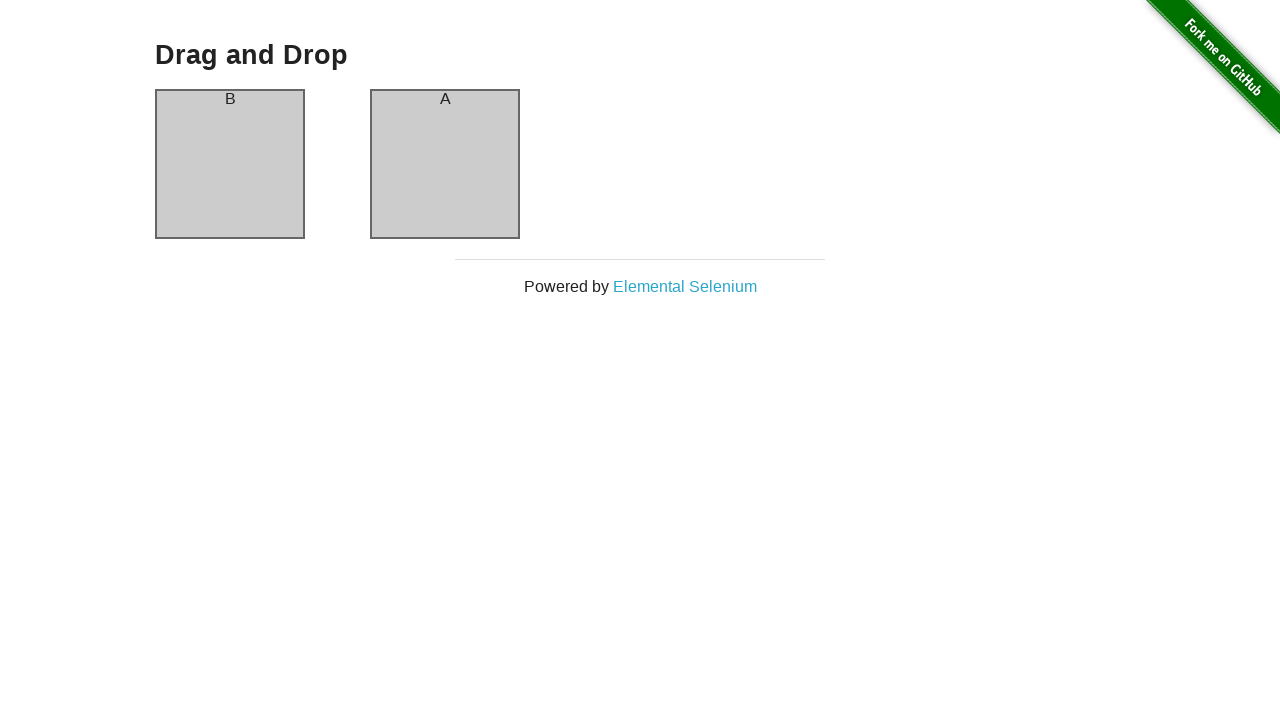

Verified column A header is present after drag and drop
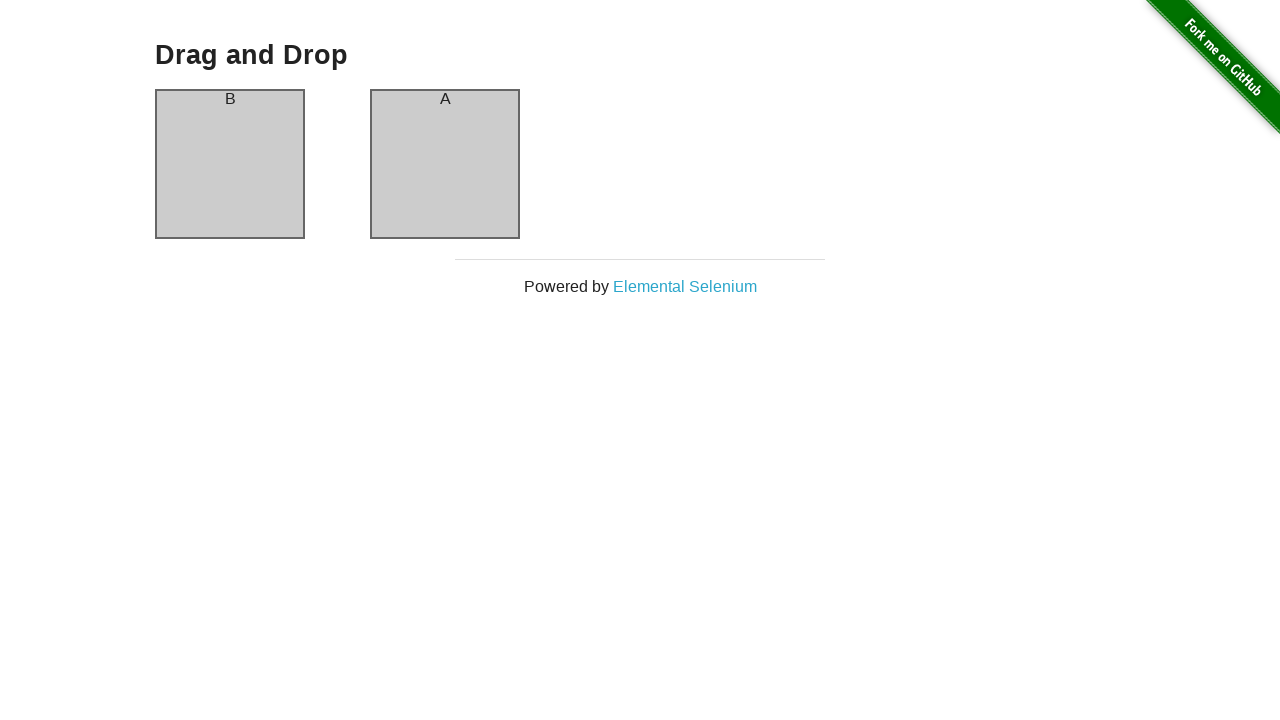

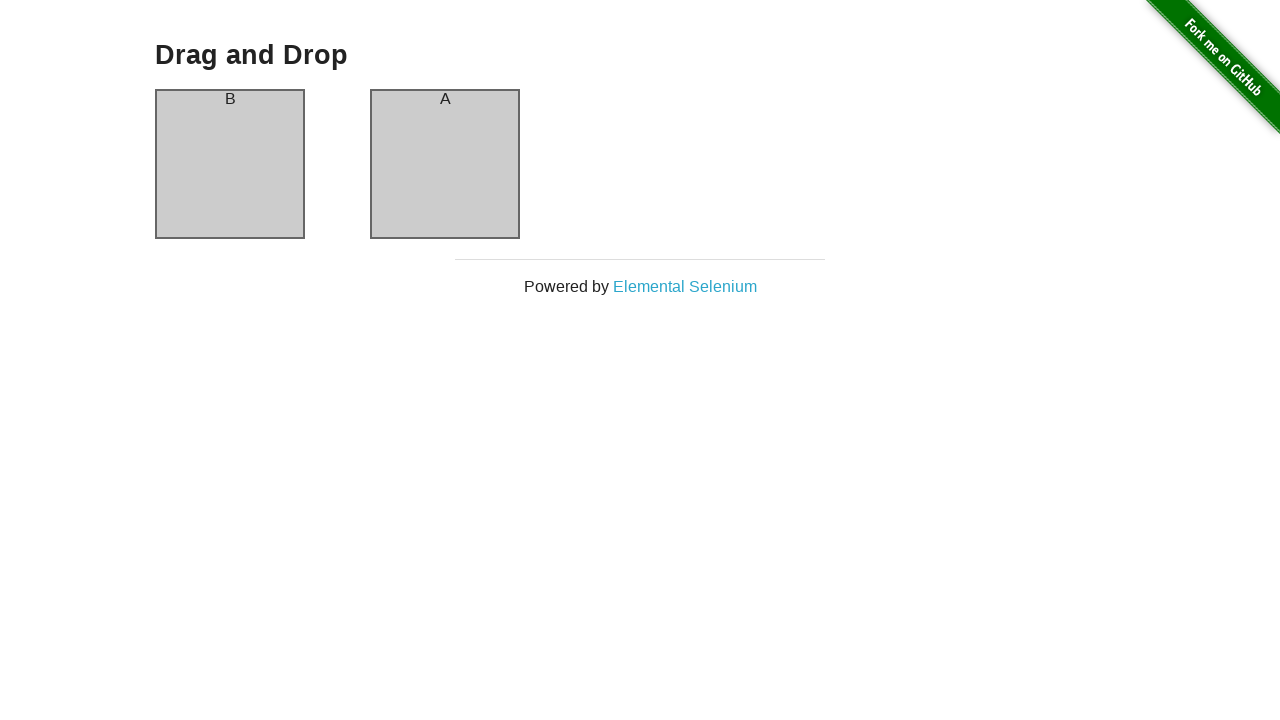